Tests mouse hover functionality on a navigation menu by hovering over a main menu item and then hovering over a sub-menu item to verify dropdown behavior.

Starting URL: https://demoqa.com/menu

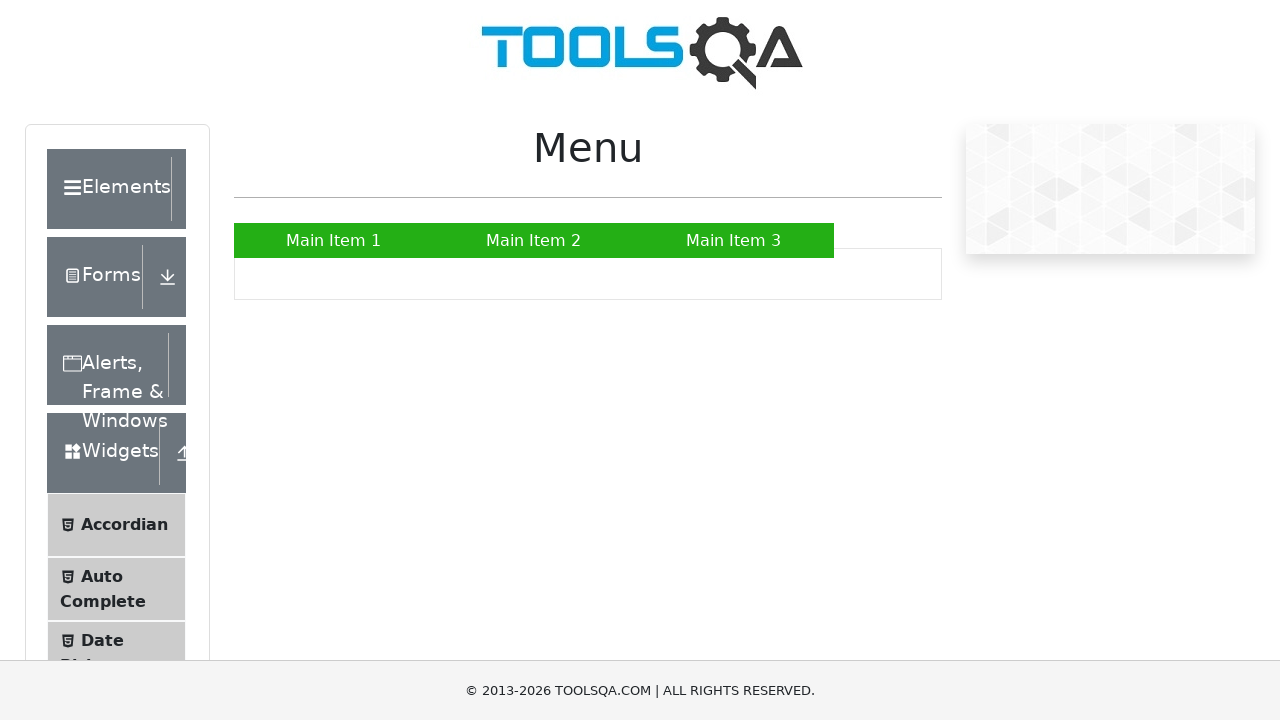

Navigated to https://demoqa.com/menu
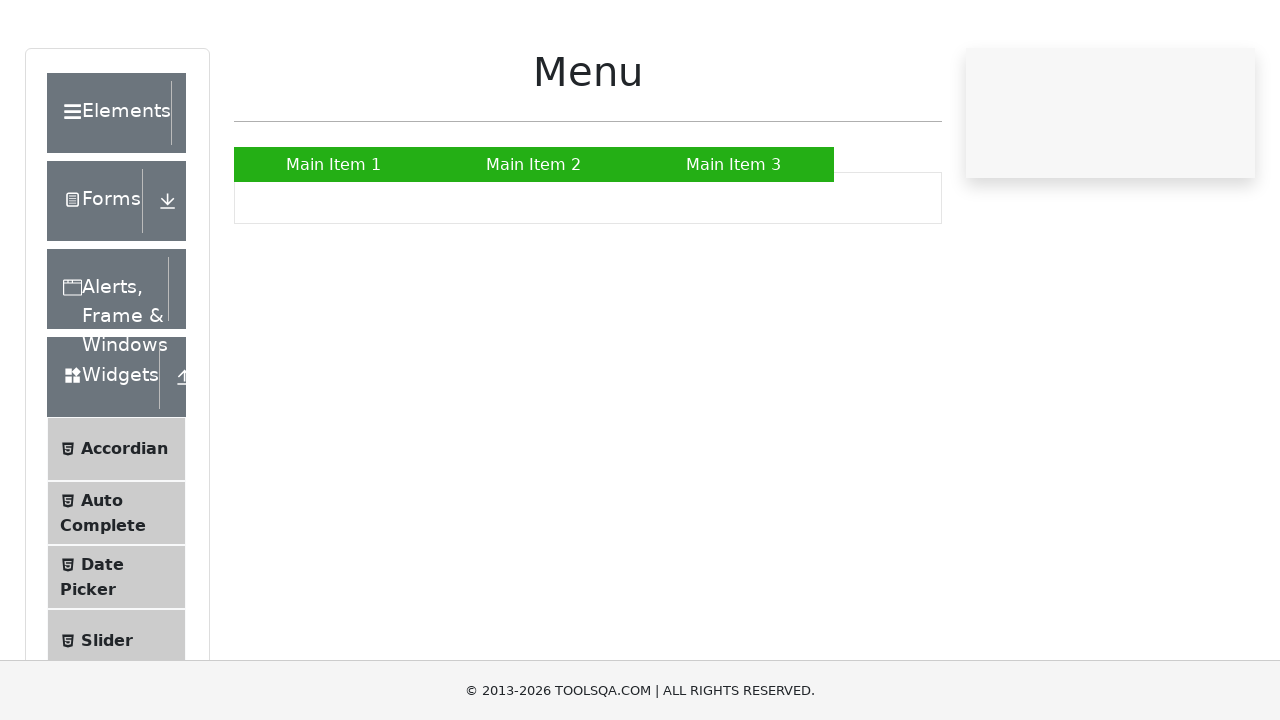

Hovered over Main Item 2 in the navigation menu at (534, 240) on xpath=//*[@id='nav']/li[2]/a
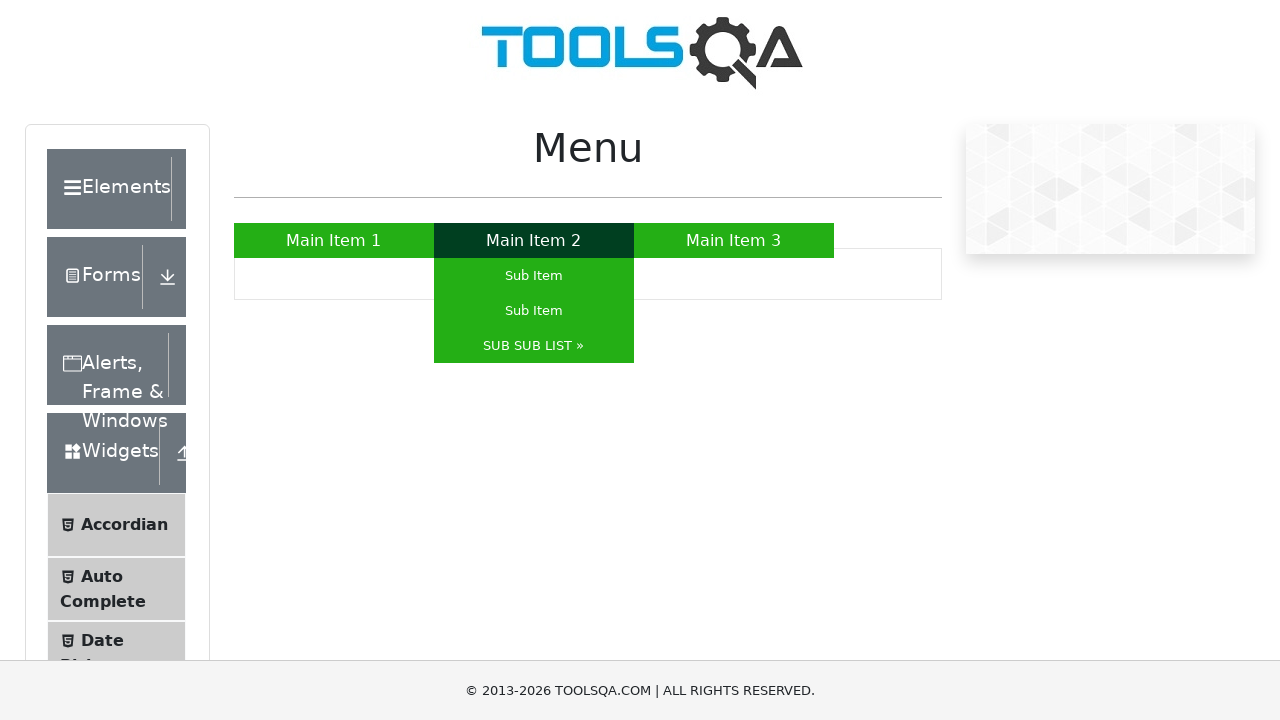

Waited 500ms for submenu to appear
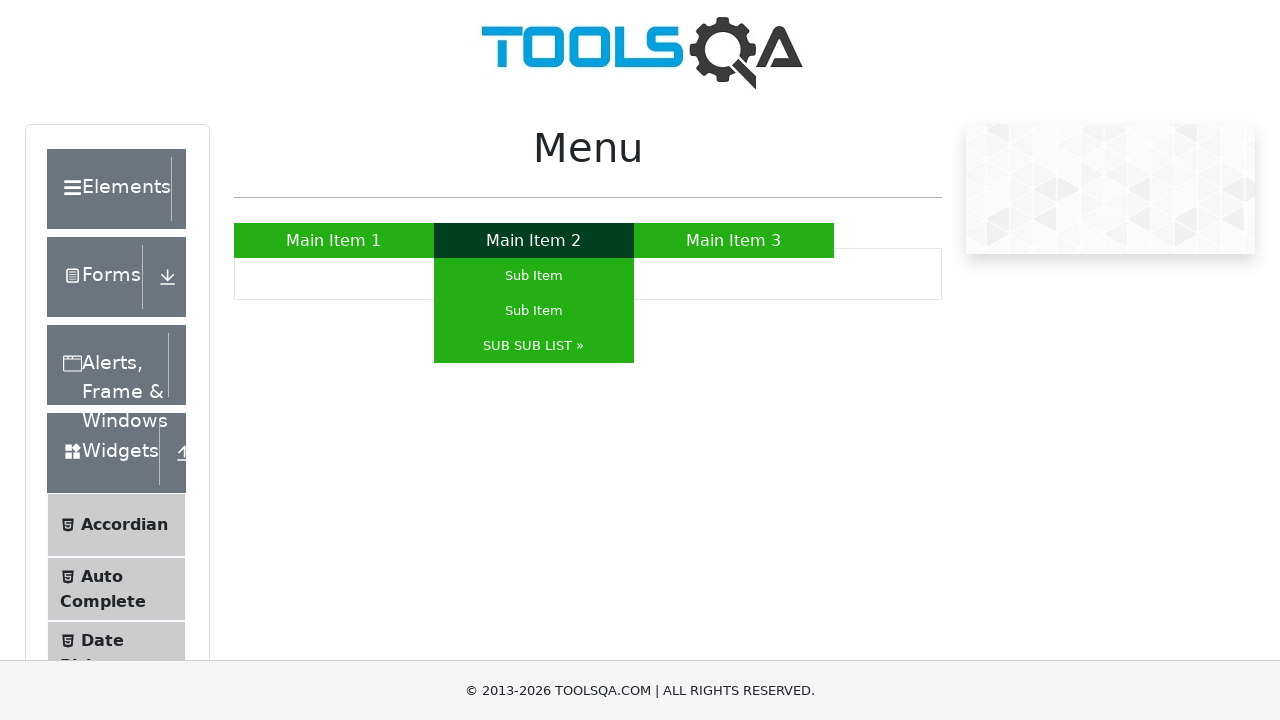

Hovered over the third sub-menu item under Main Item 2 at (534, 346) on xpath=//*[@id='nav']/li[2]/ul/li[3]/a
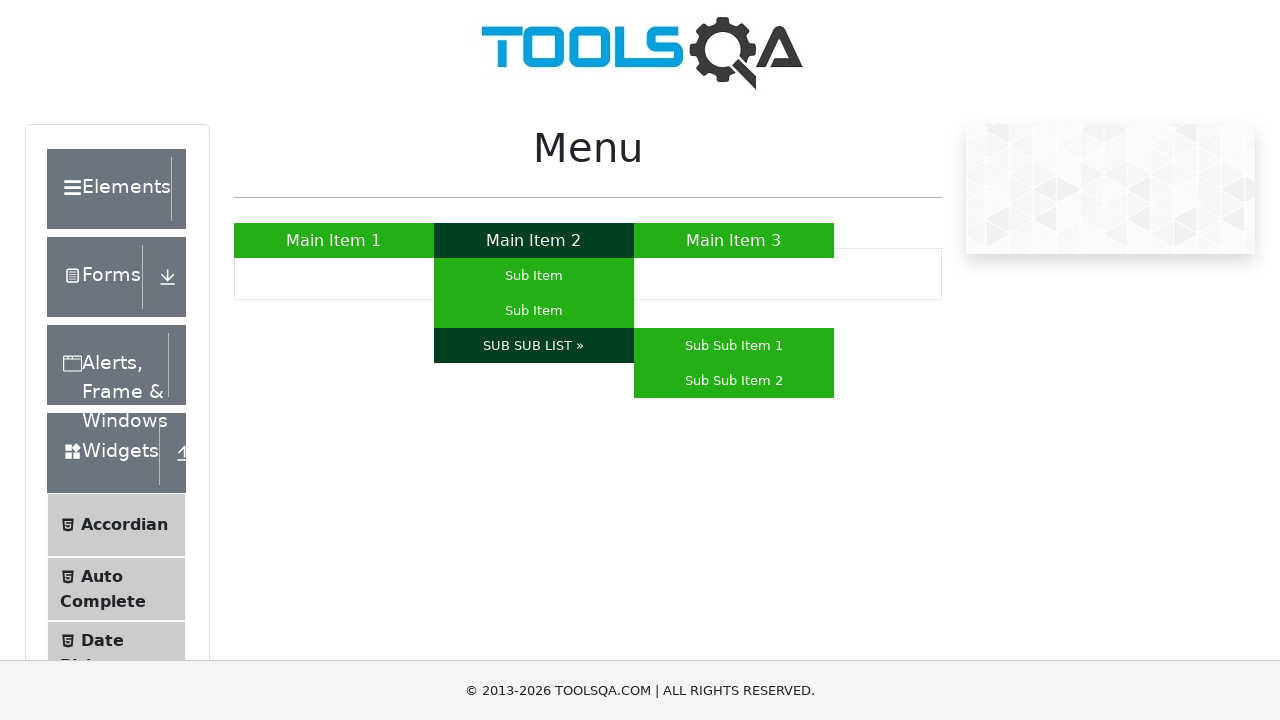

Waited 500ms to verify hover state
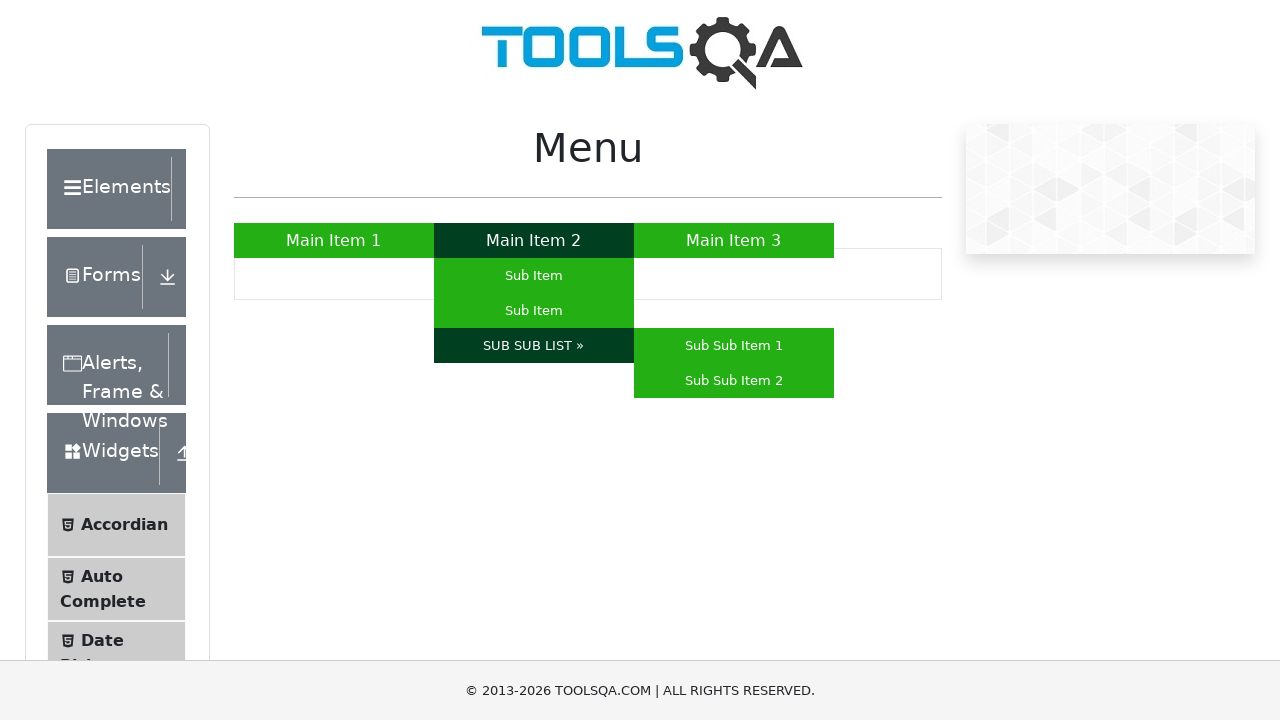

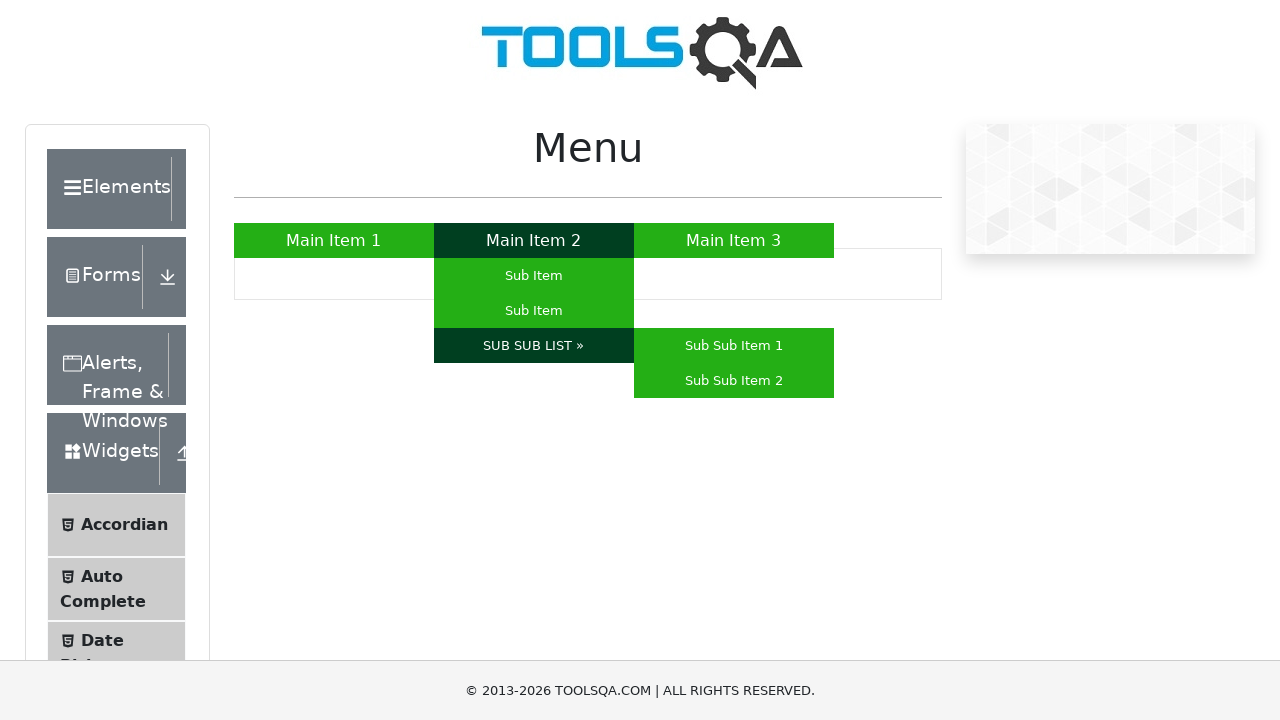